Tests tooltip functionality by hovering over an input field inside an iframe and verifying the tooltip content appears

Starting URL: https://jqueryui.com/tooltip/

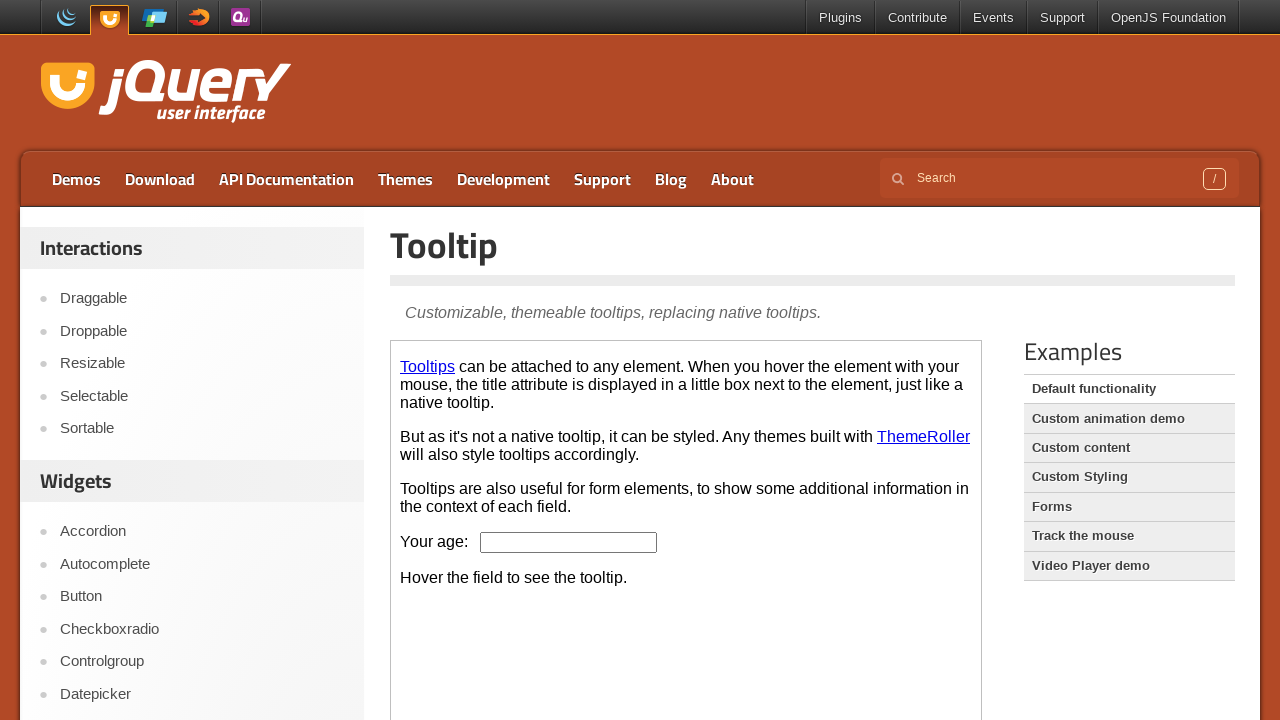

Located the demo iframe for tooltip testing
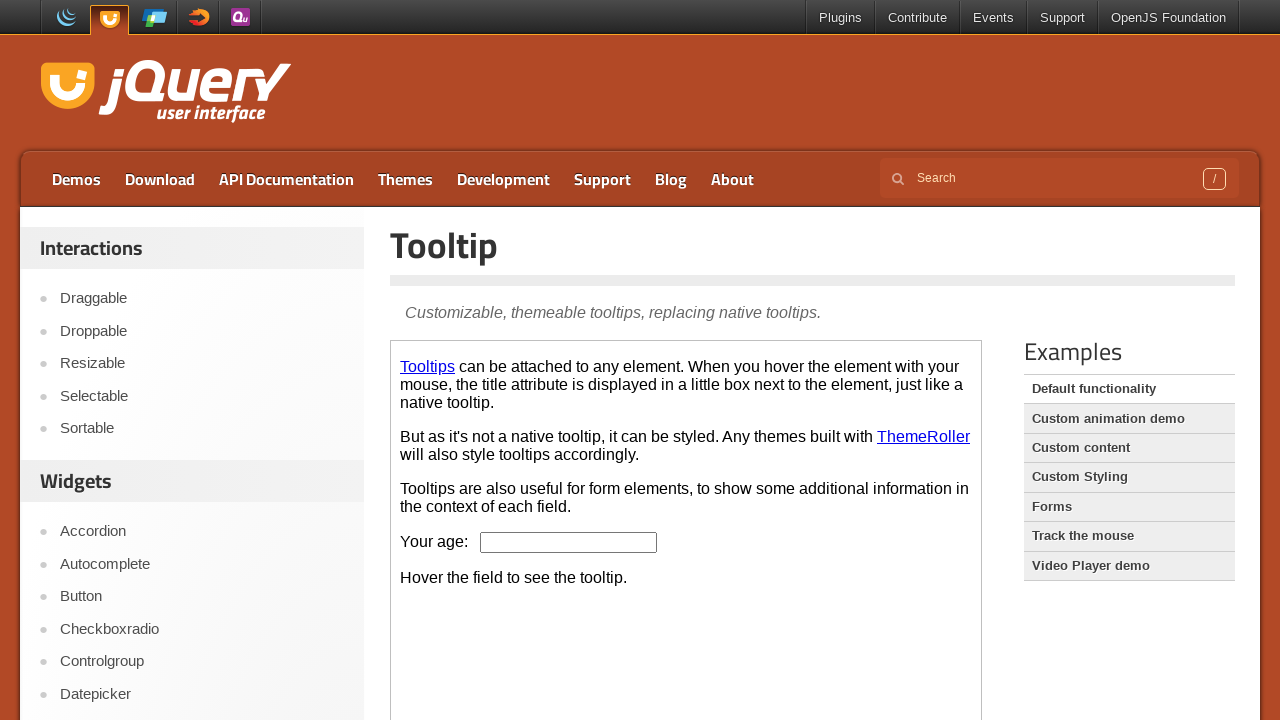

Located the age input field inside the iframe
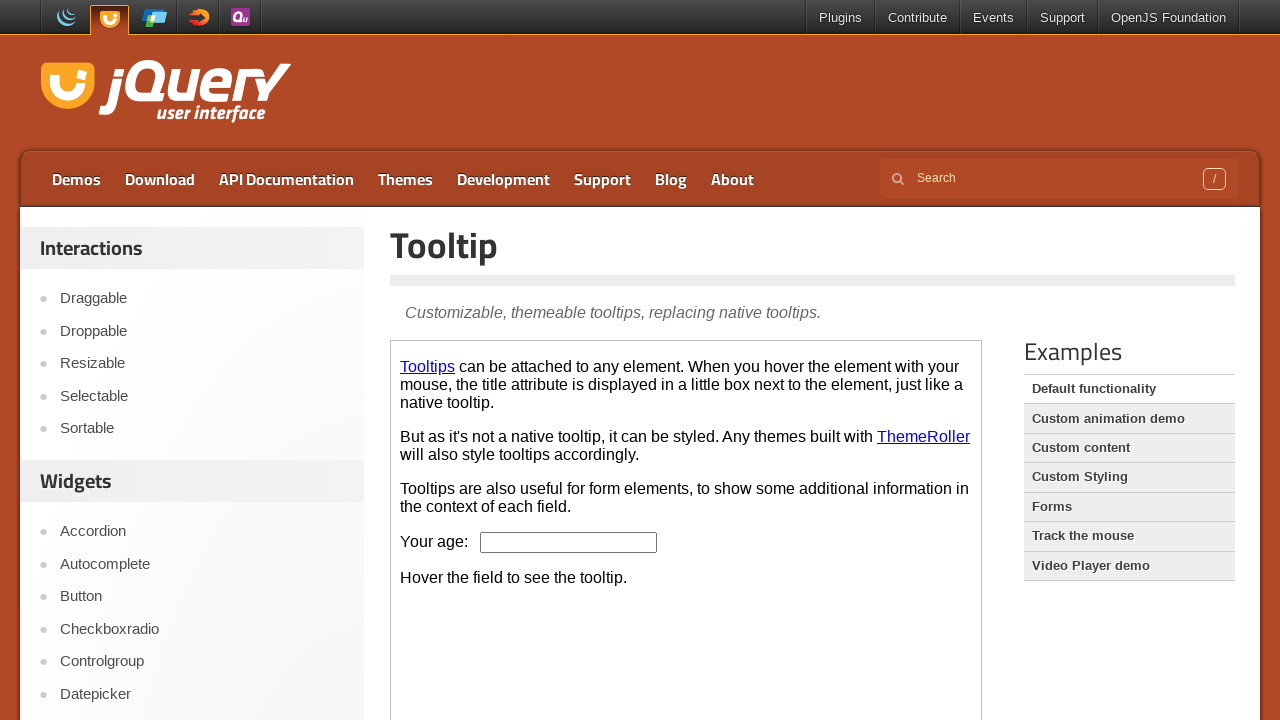

Hovered over the age input field to trigger tooltip at (569, 542) on .demo-frame >> internal:control=enter-frame >> #age
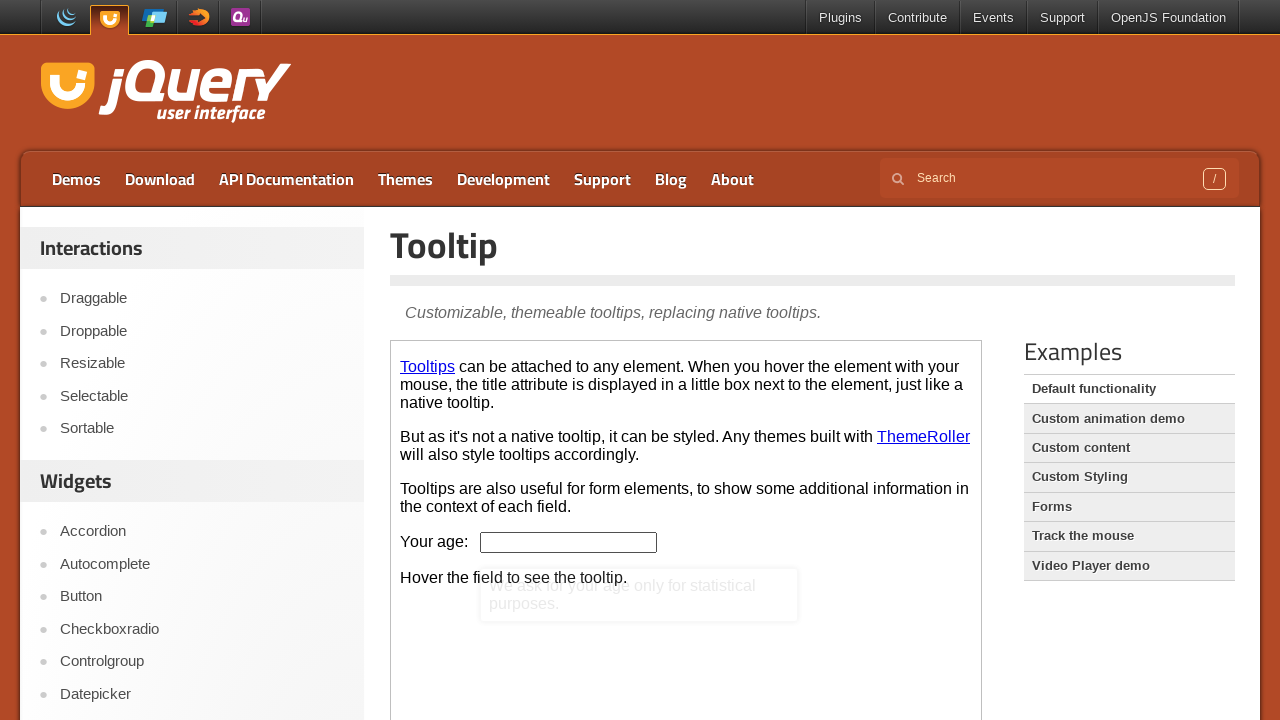

Located the tooltip content element
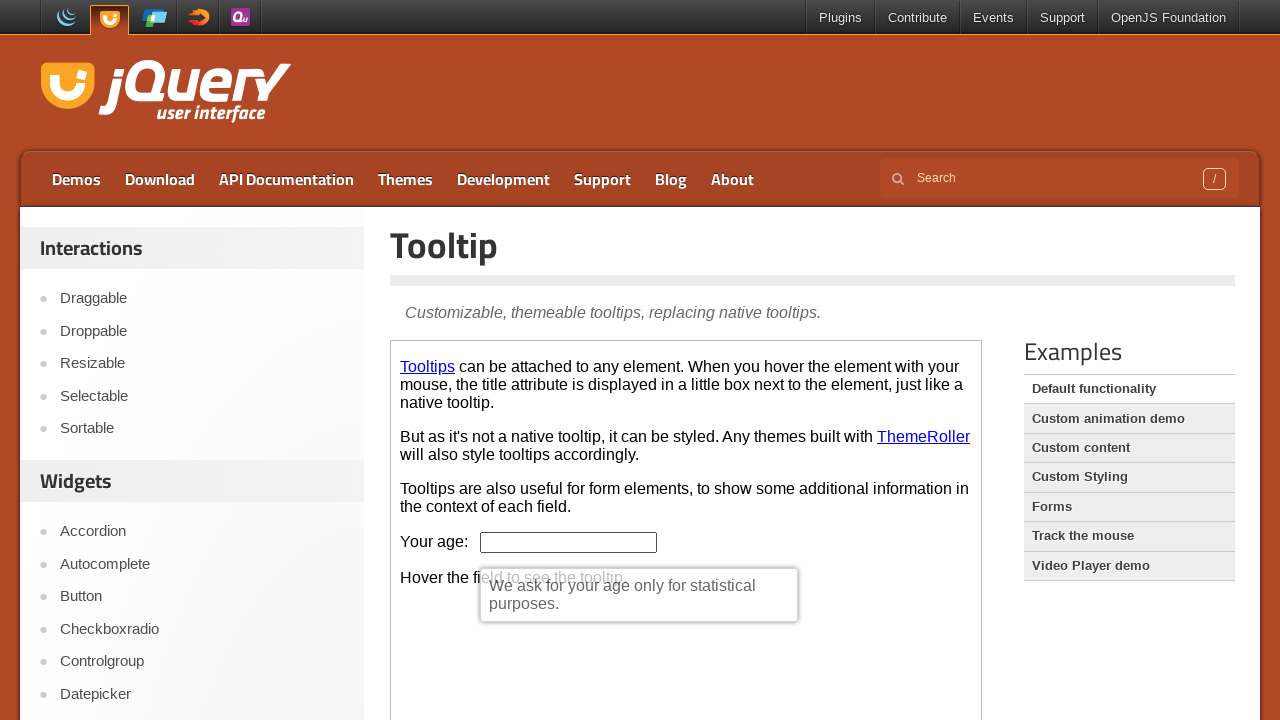

Retrieved tooltip text: We ask for your age only for statistical purposes.
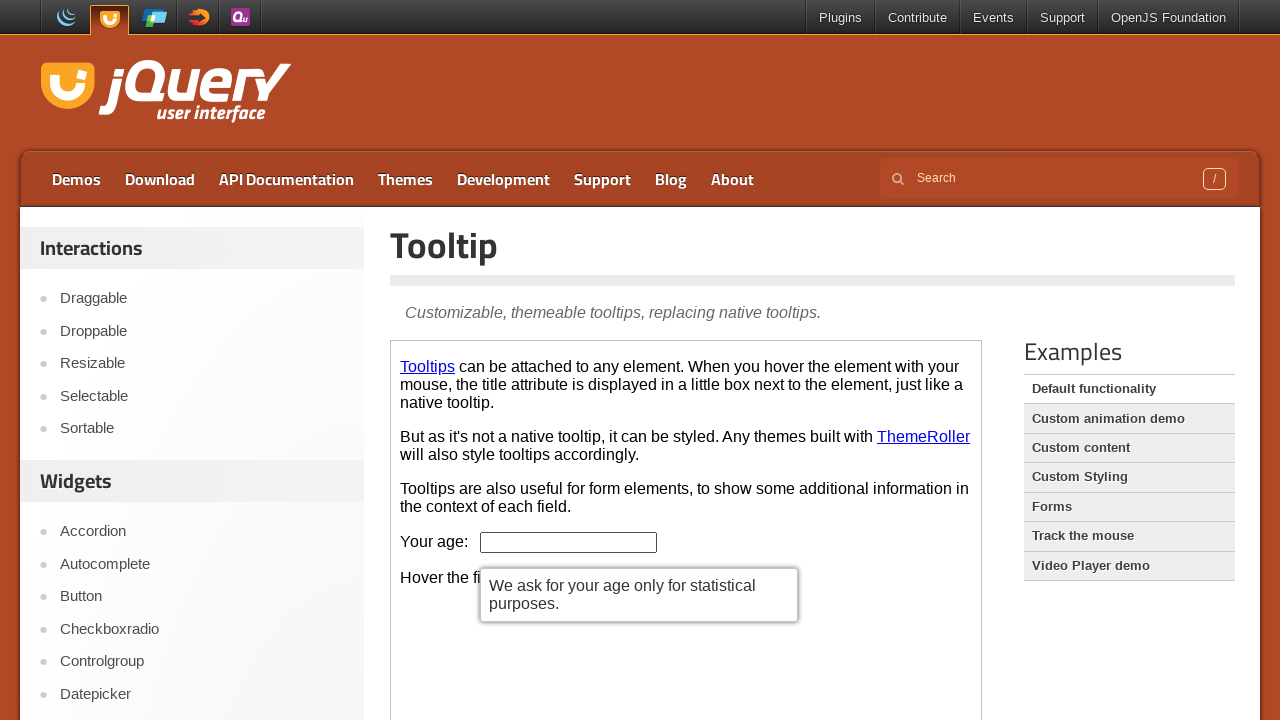

Printed tooltip text to console
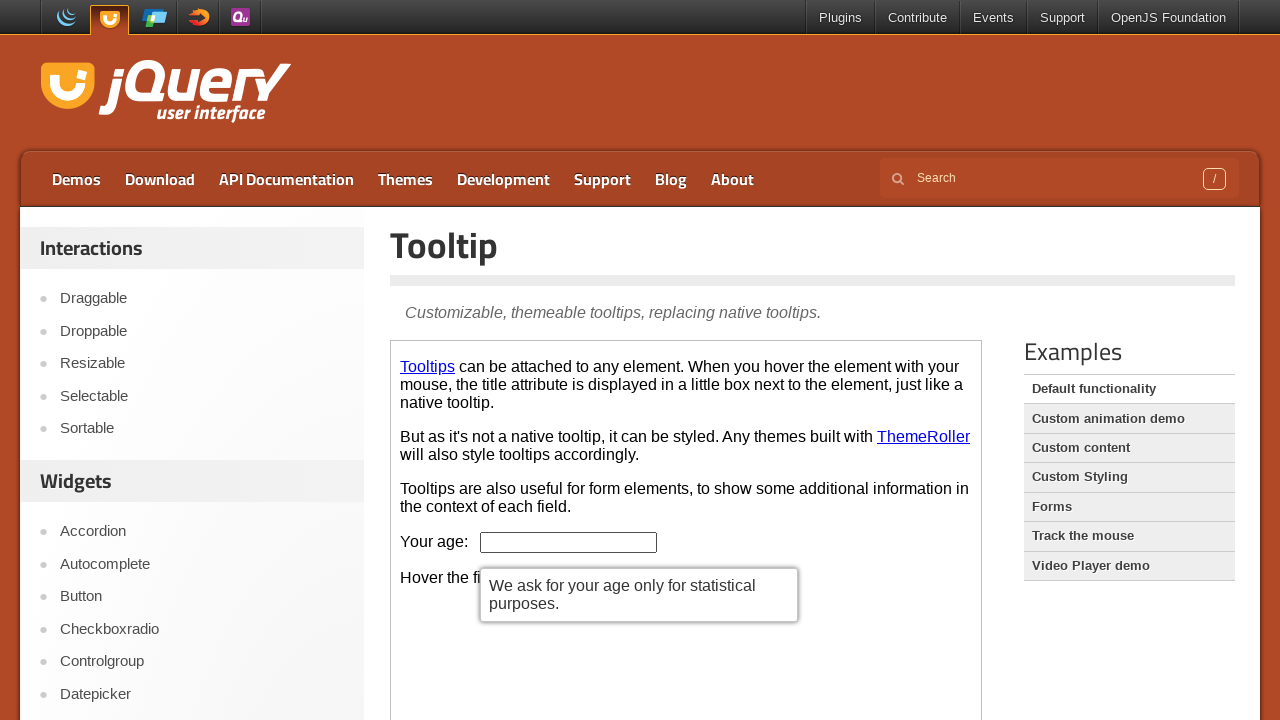

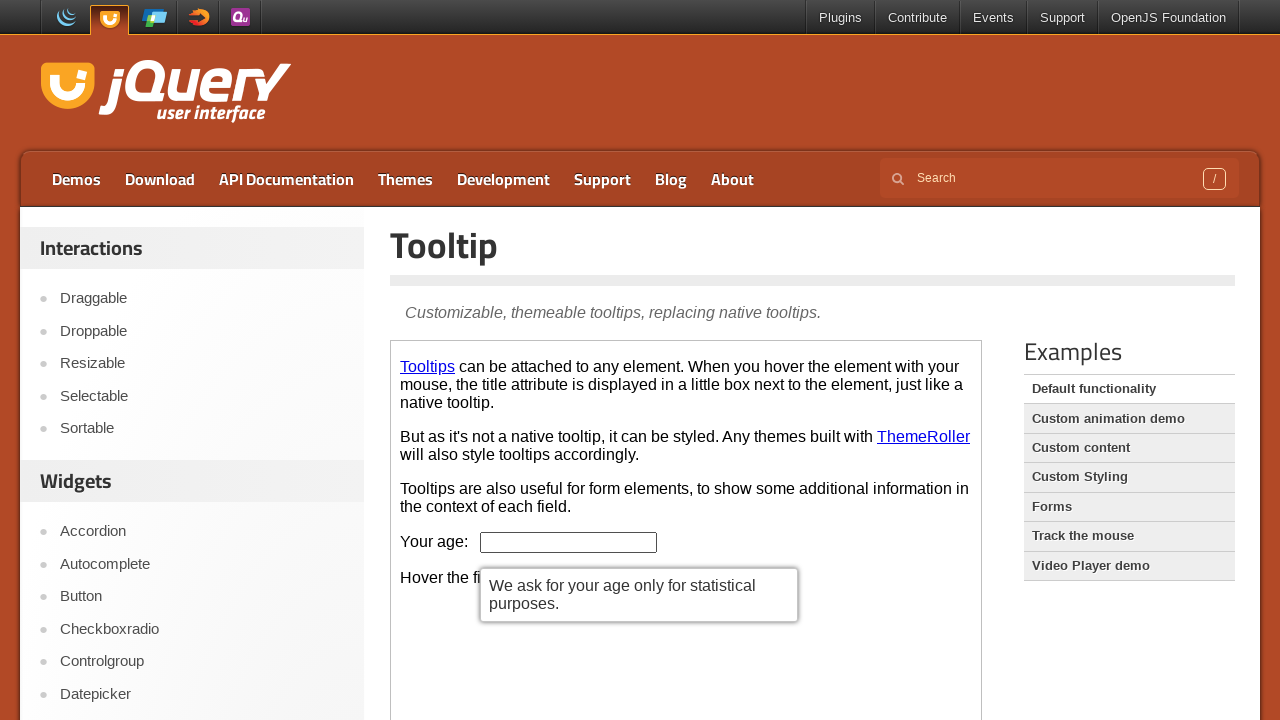